Verifies that the "Политика" (Politics) section link is present in the main navigation menu

Starting URL: https://pik.bg/

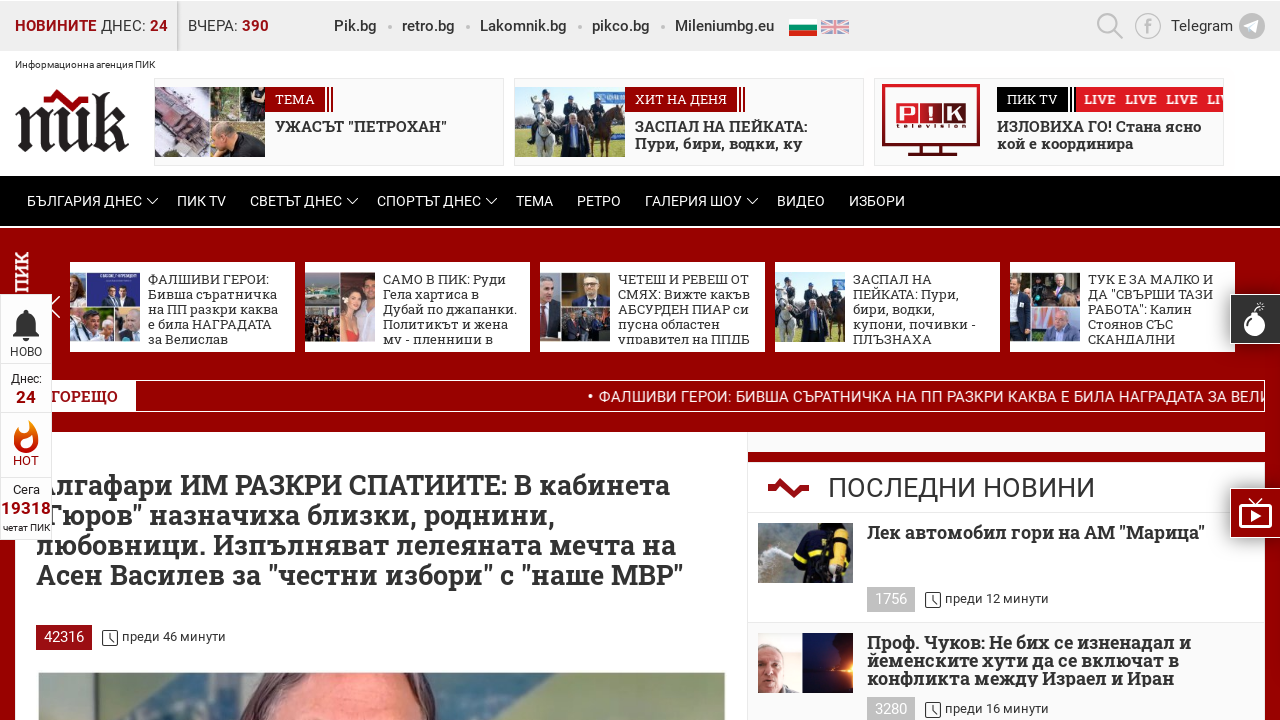

Located all links with text 'Политика' (Politics) in the page
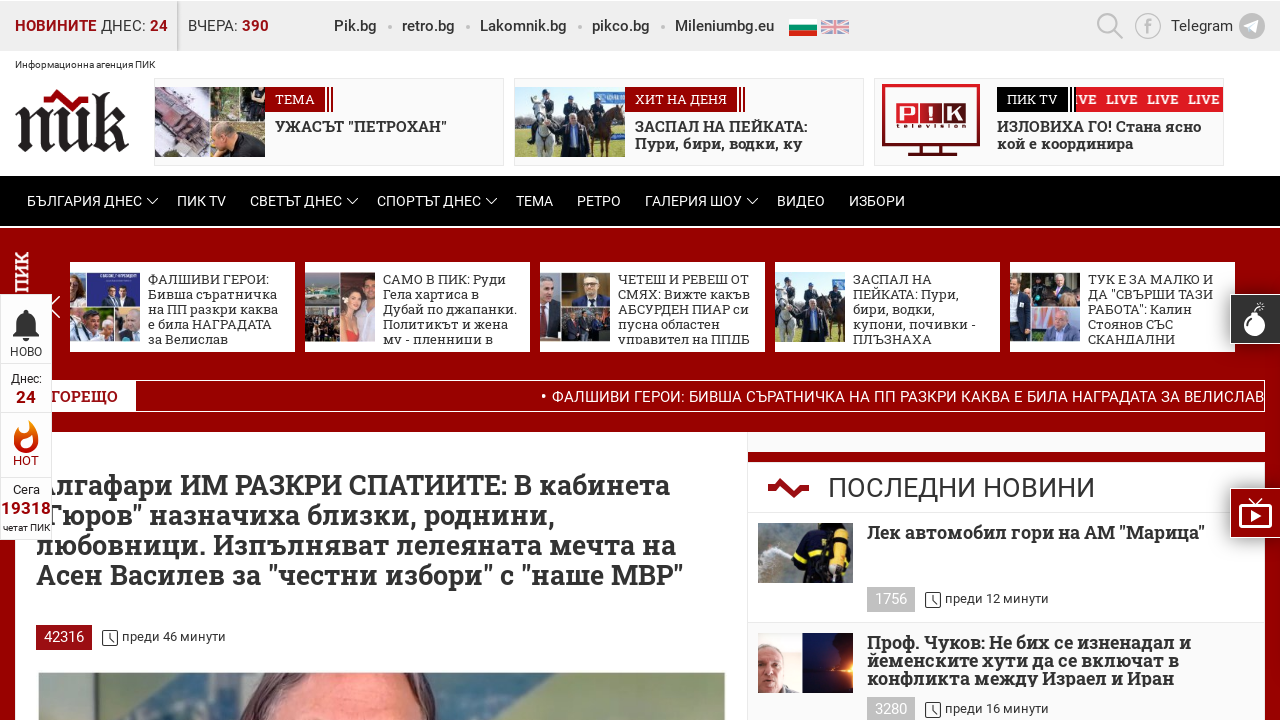

Asserted that Politics section link is present in the main navigation menu
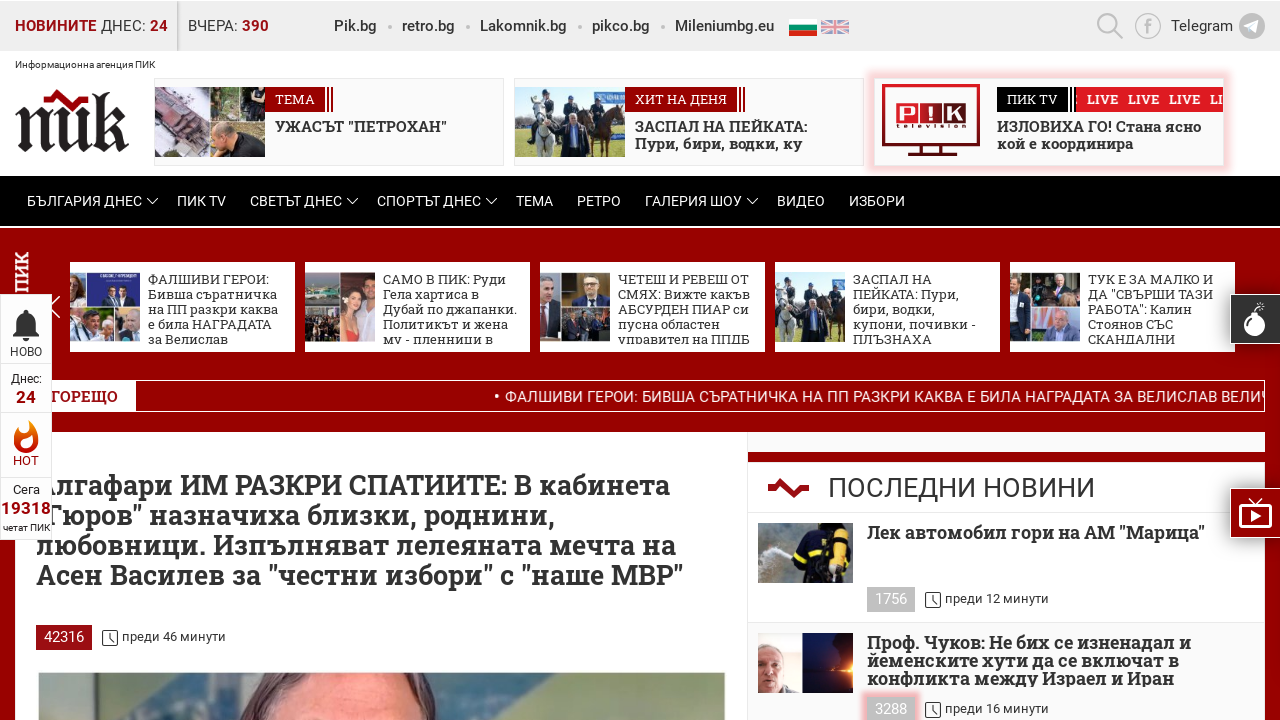

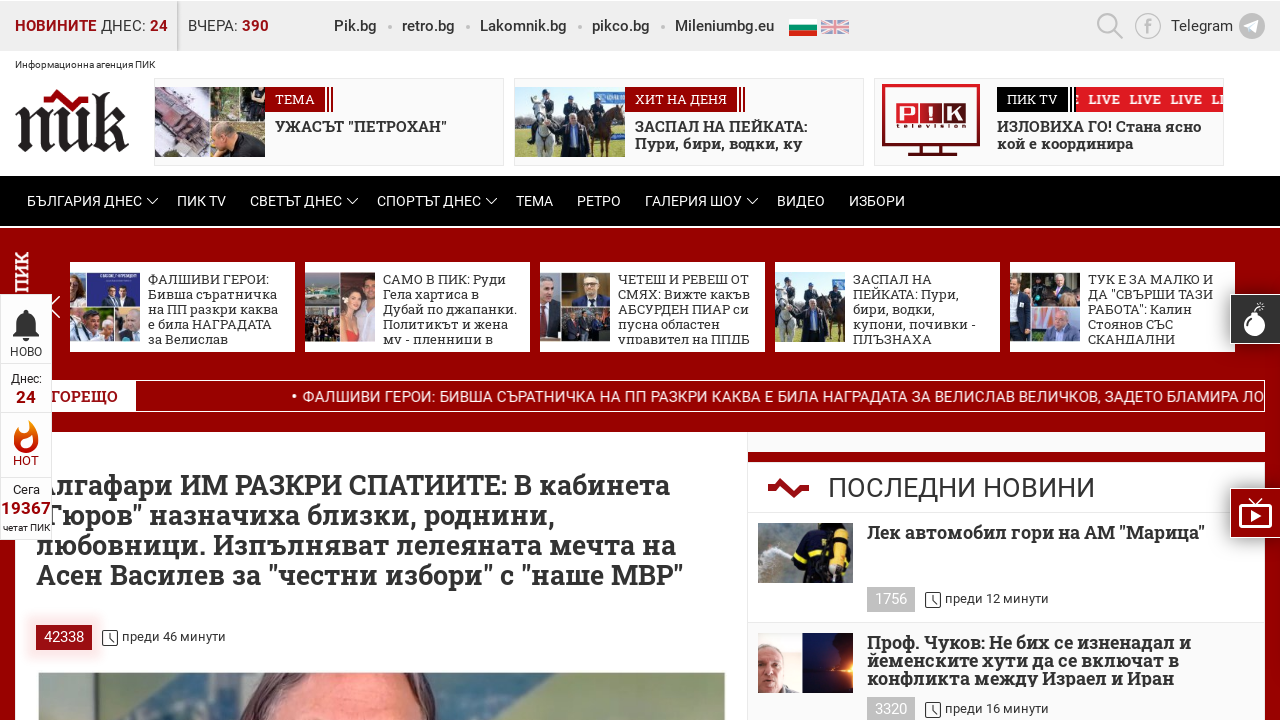